Tests web table interaction by clicking on the Due column header twice to sort by highest due amount

Starting URL: https://the-internet.herokuapp.com/tables

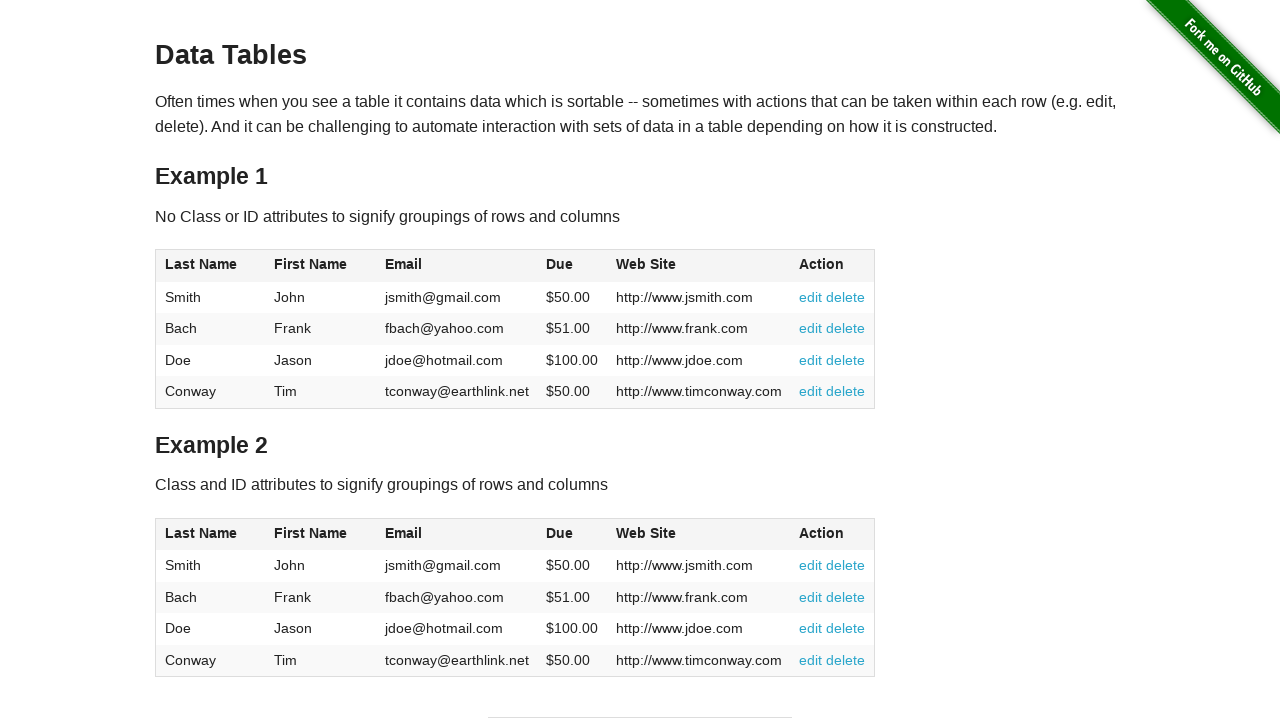

Waited for table to load on page
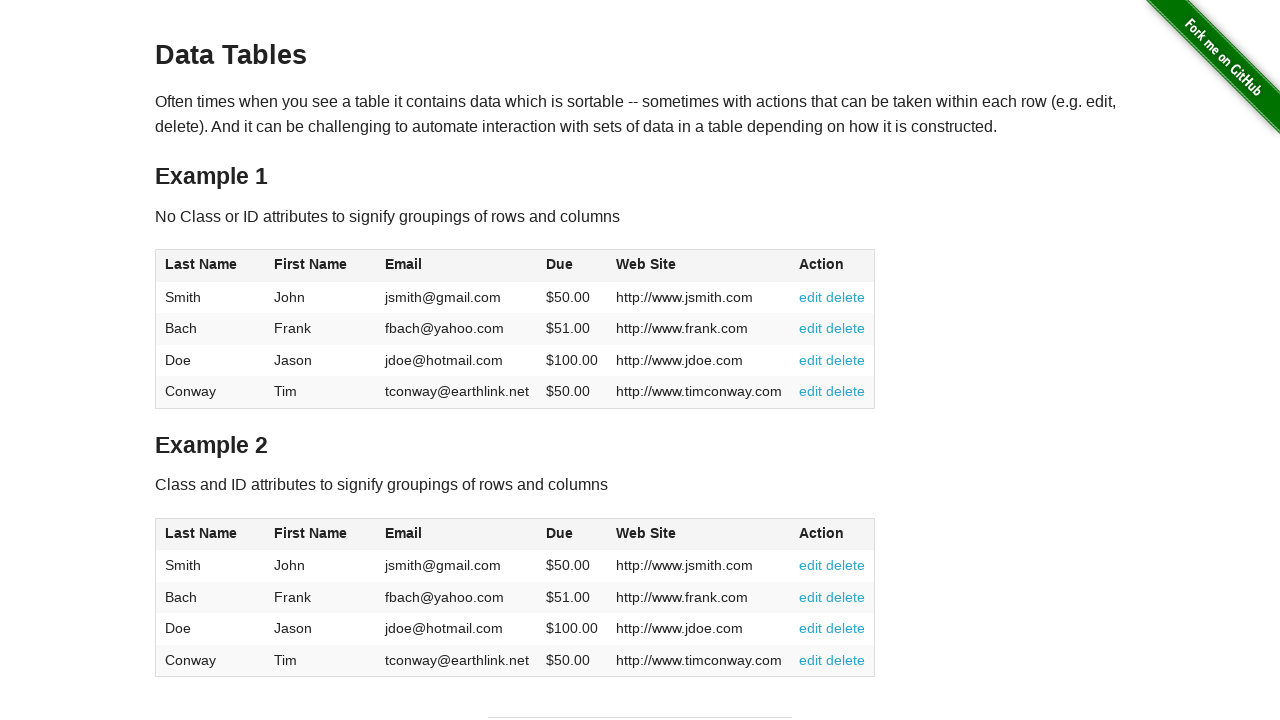

Located the first table on the page
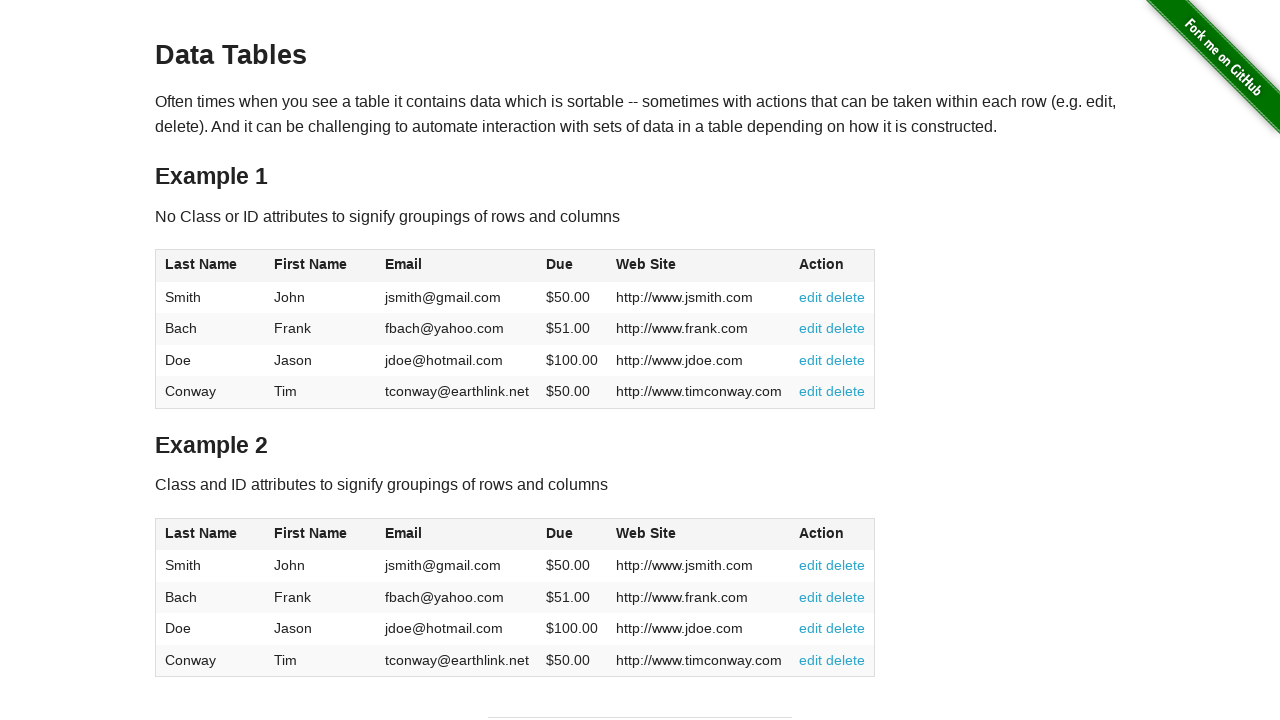

Located the Due column header (4th column)
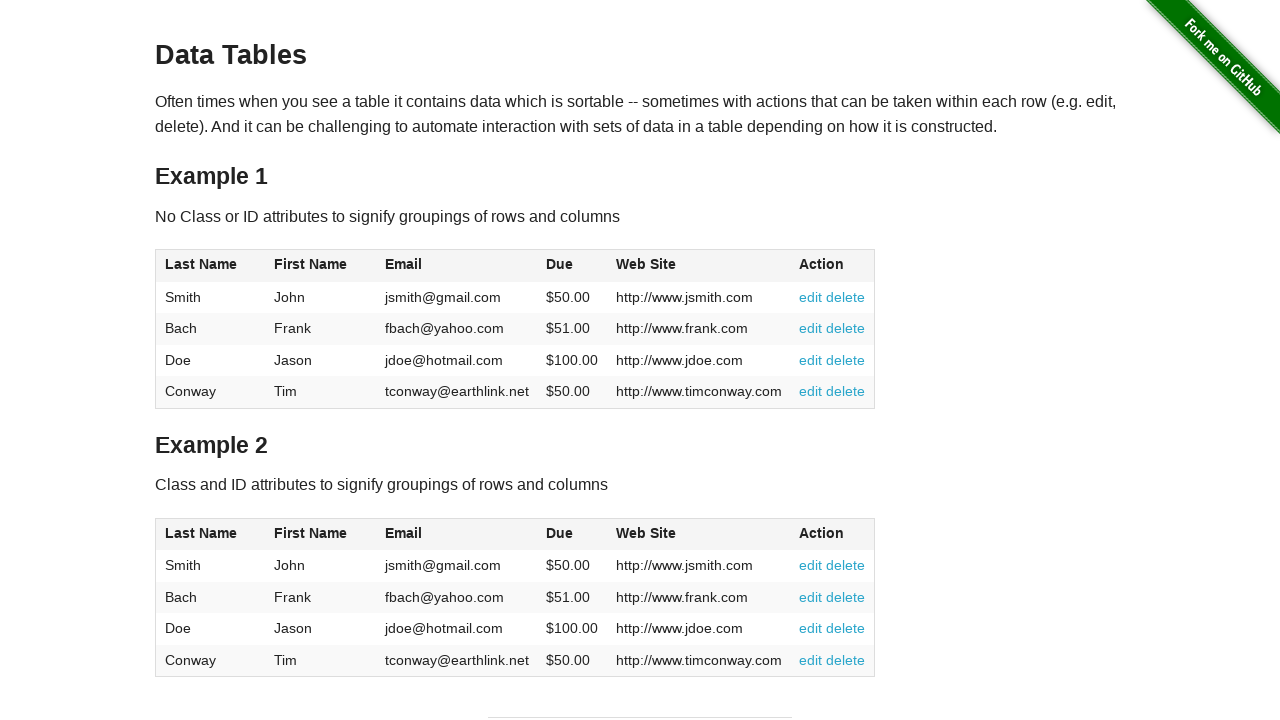

Clicked Due column header (first click) at (572, 266) on table >> nth=0 >> thead th >> nth=3
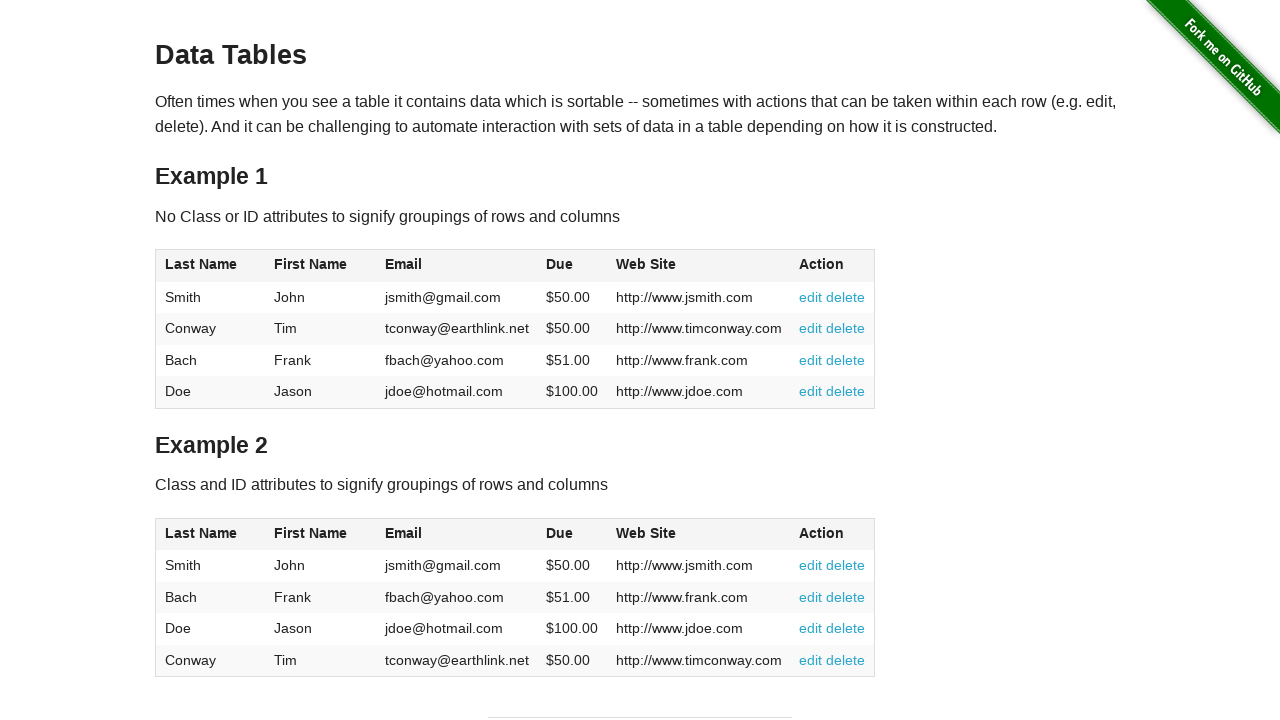

Clicked Due column header (second click) to sort by highest due amount at (572, 266) on table >> nth=0 >> thead th >> nth=3
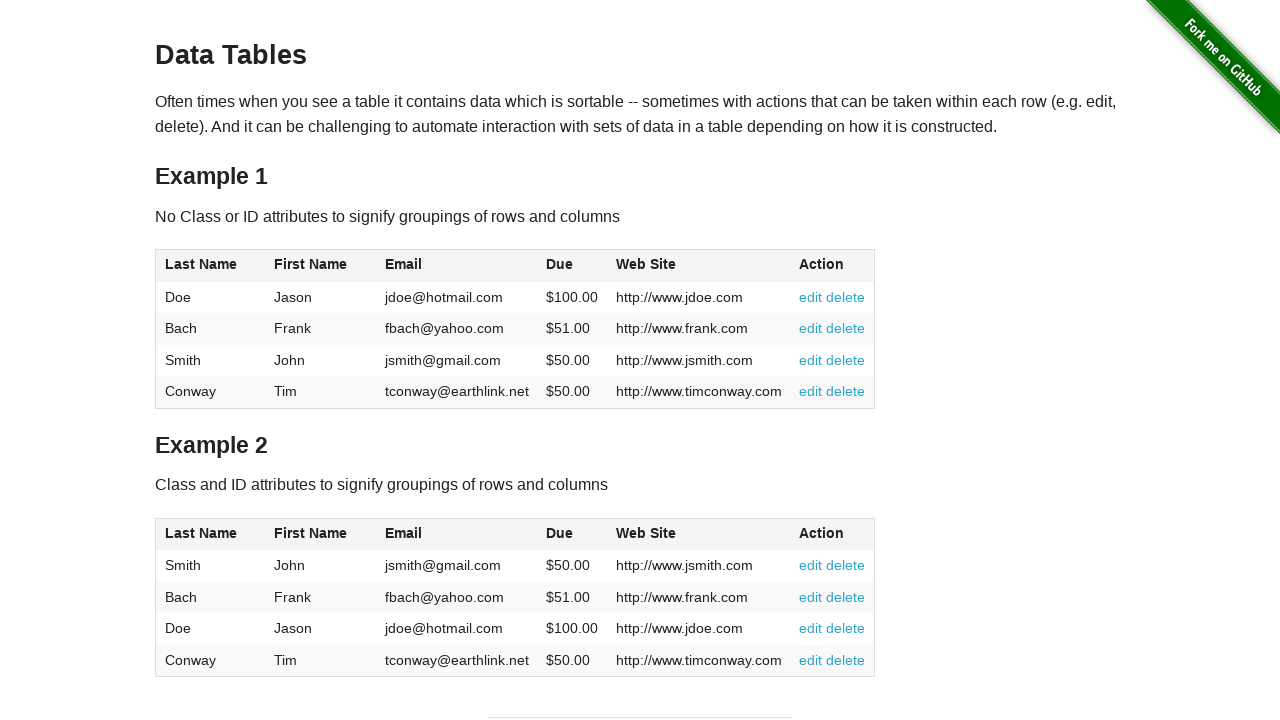

Waited for sorting animation to complete
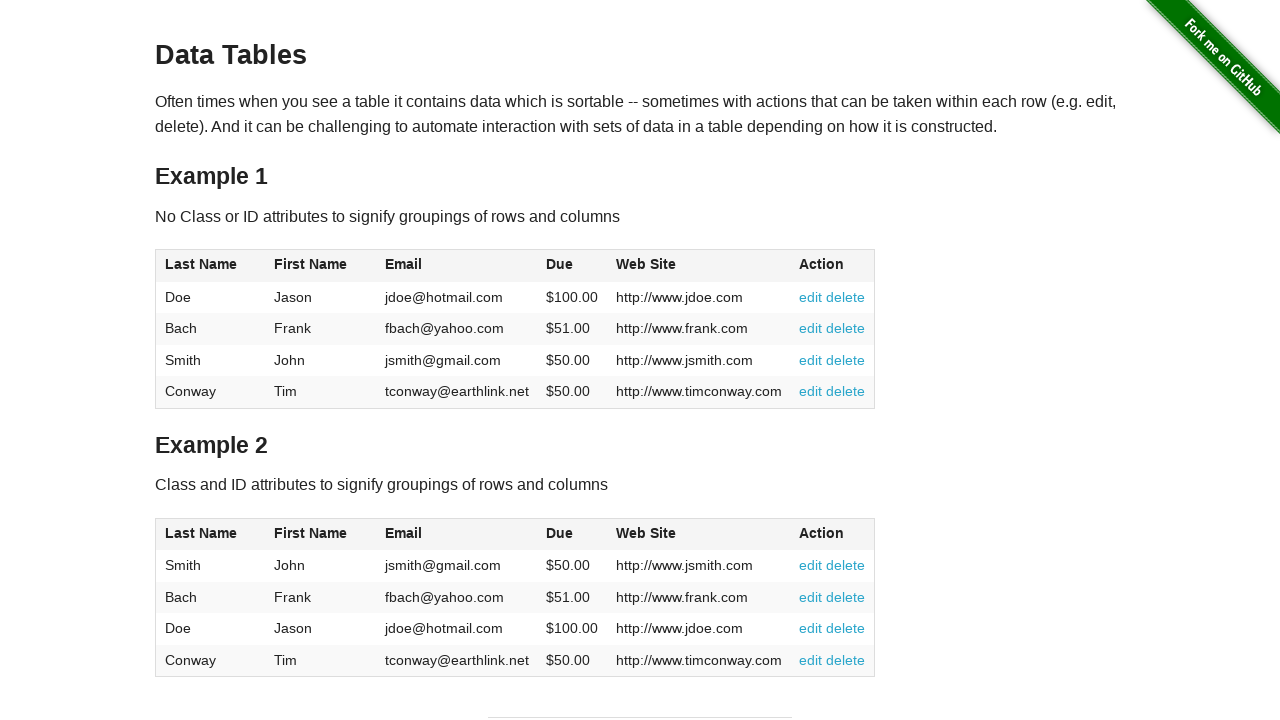

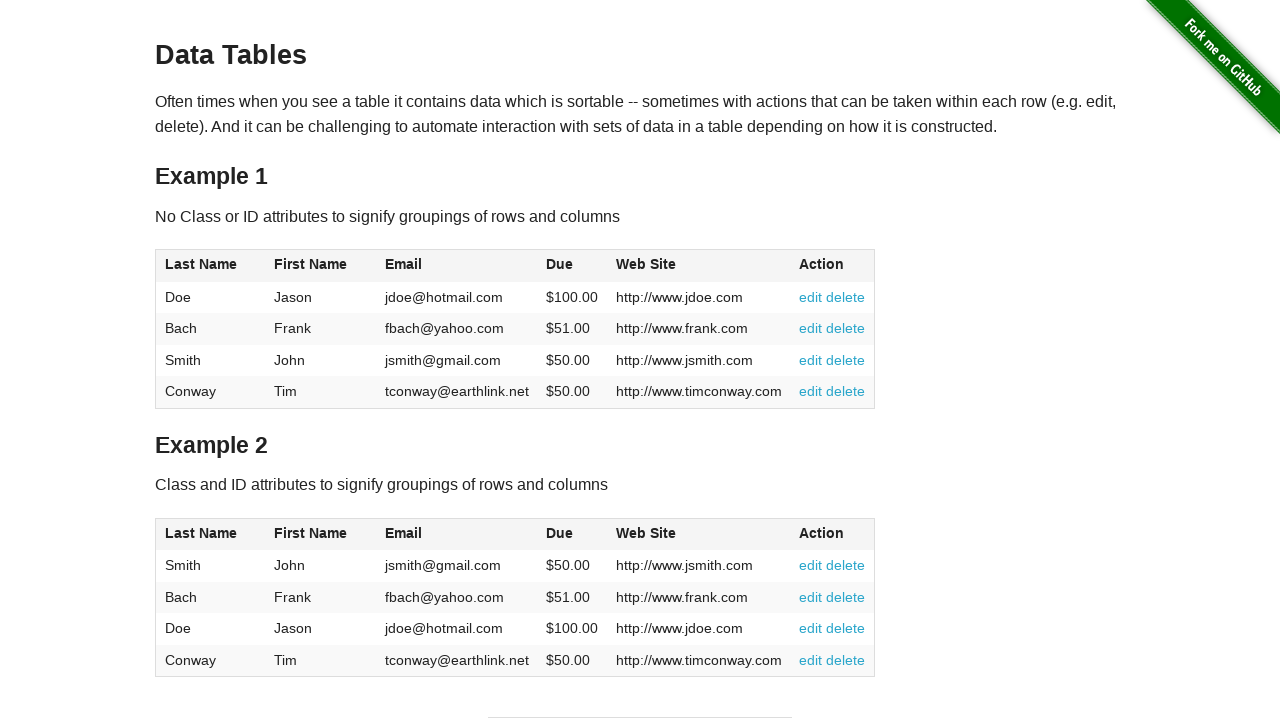